Tests the number input field by entering a value and using keyboard arrow keys to increment it, verifying the values are correctly updated

Starting URL: https://the-internet.herokuapp.com/inputs

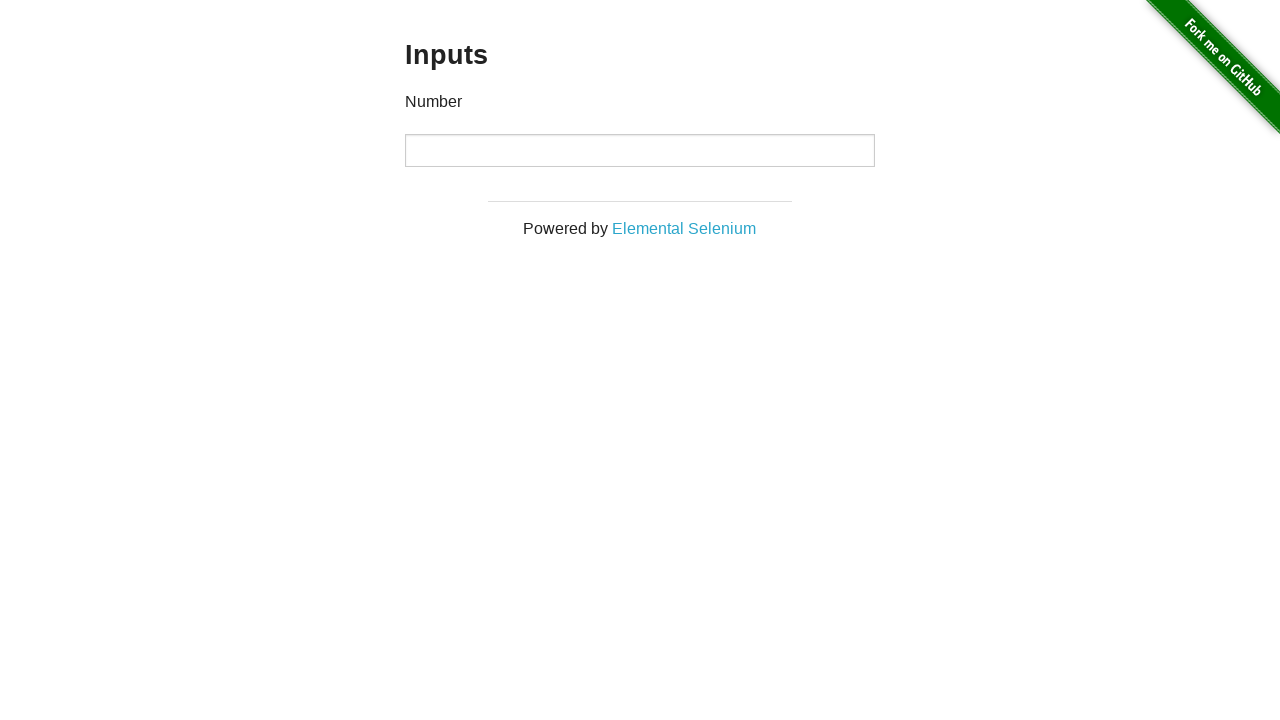

Filled number input field with value '20' on input[type='number']
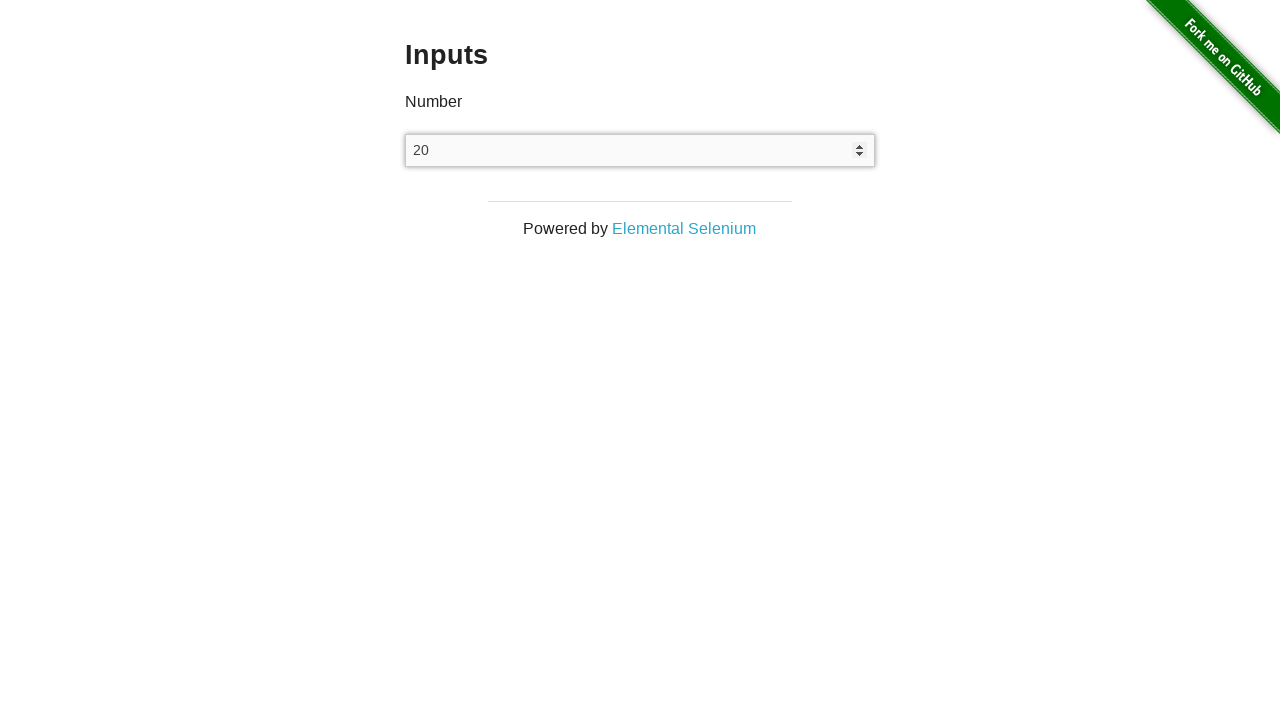

Located the number input field
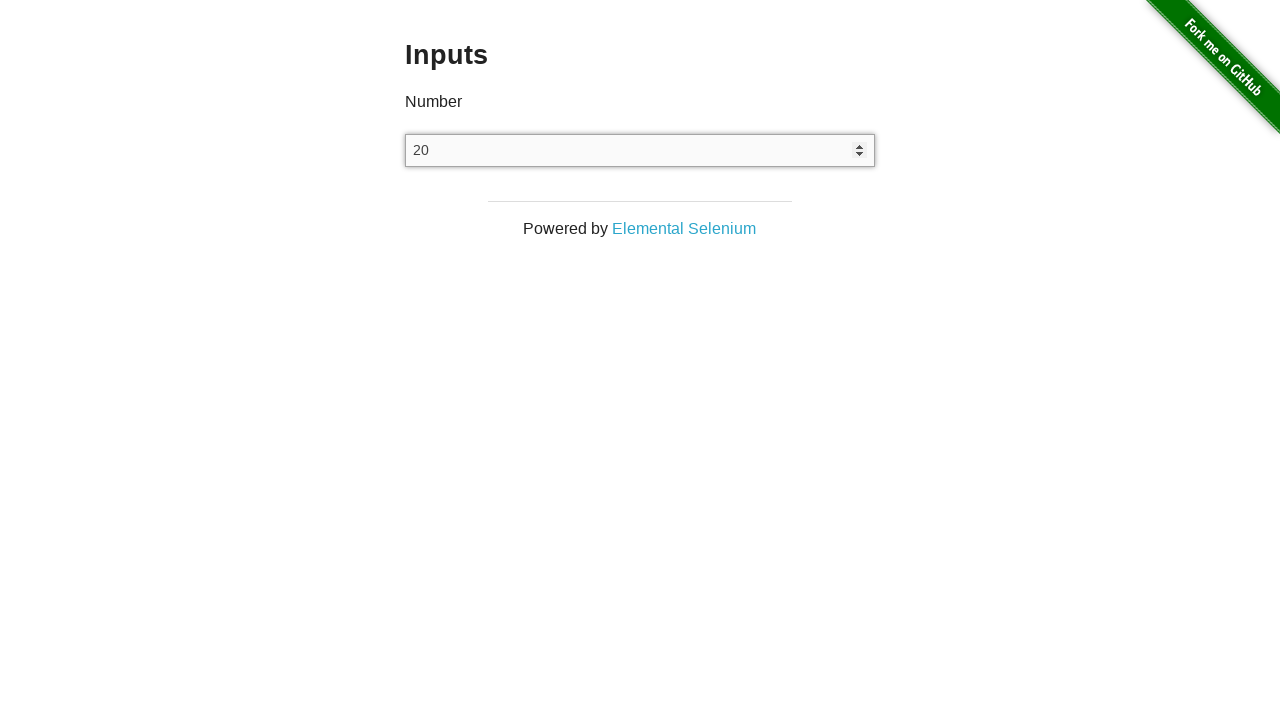

Verified input field value is '20'
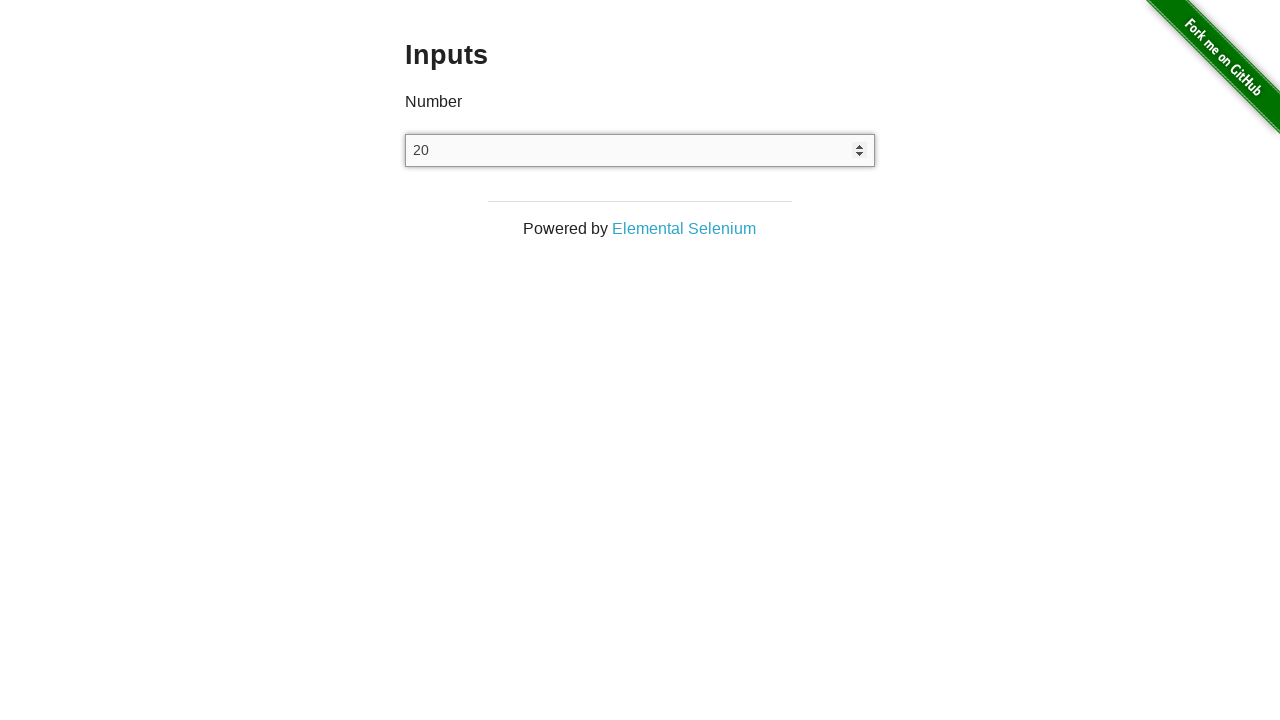

Pressed ArrowUp key to increment the value on input[type='number']
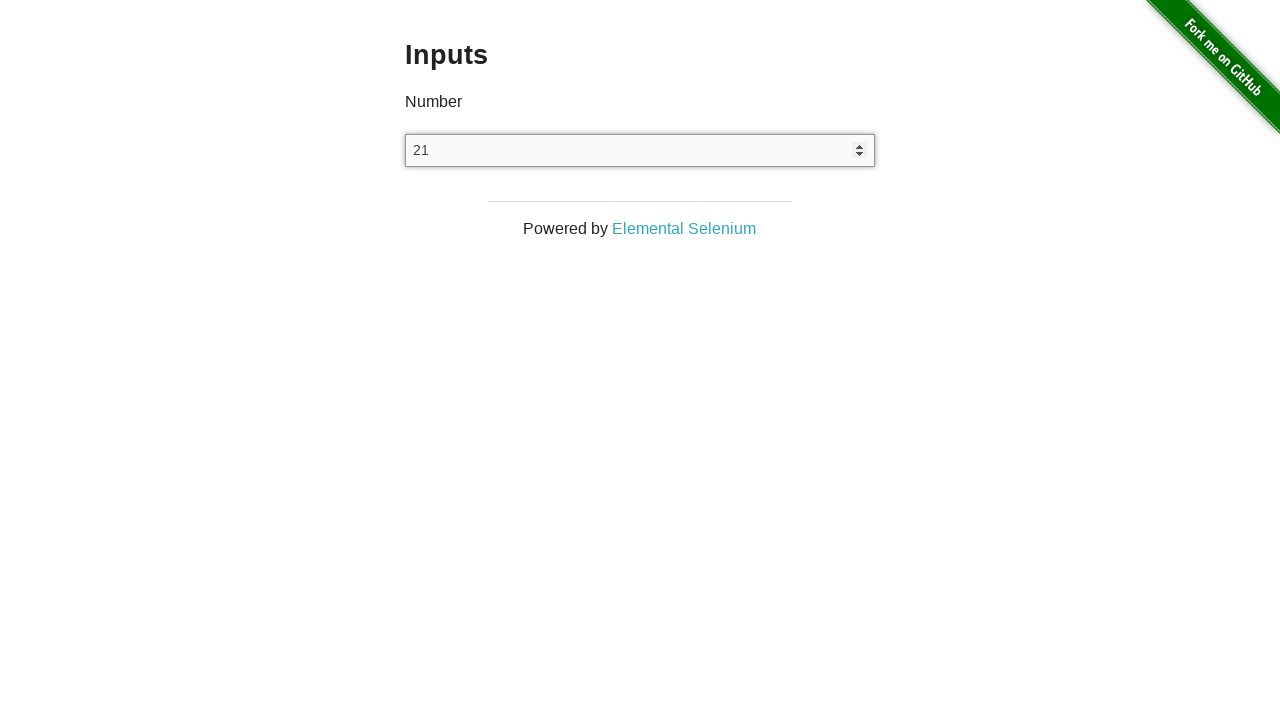

Verified input field value incremented to '21'
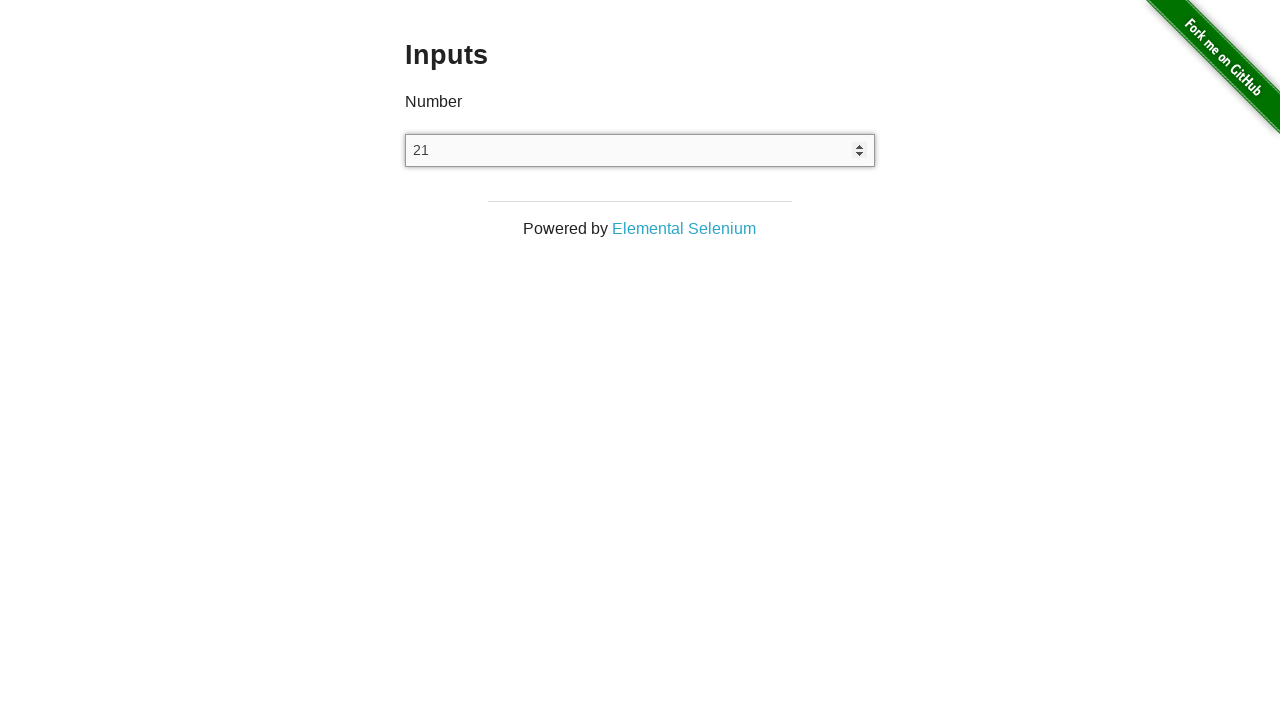

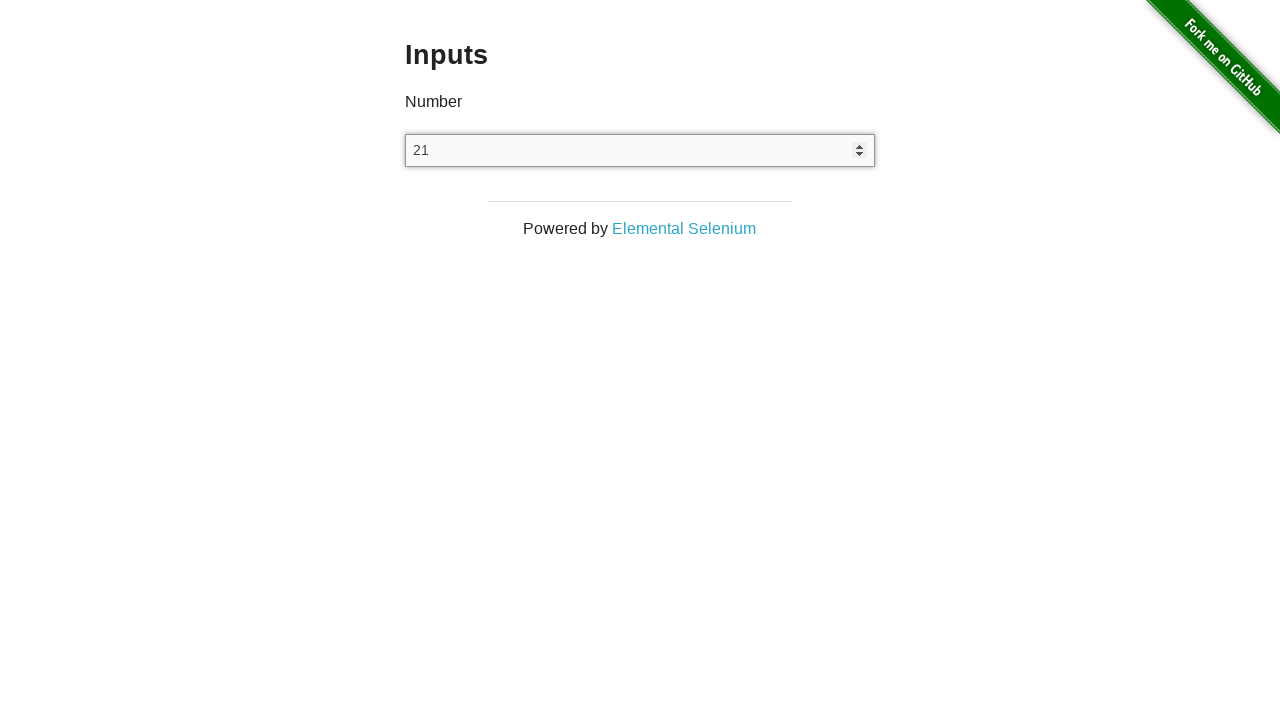